Tests mouse hover functionality by hovering over an element on the automation practice page

Starting URL: https://www.rahulshettyacademy.com/AutomationPractice/

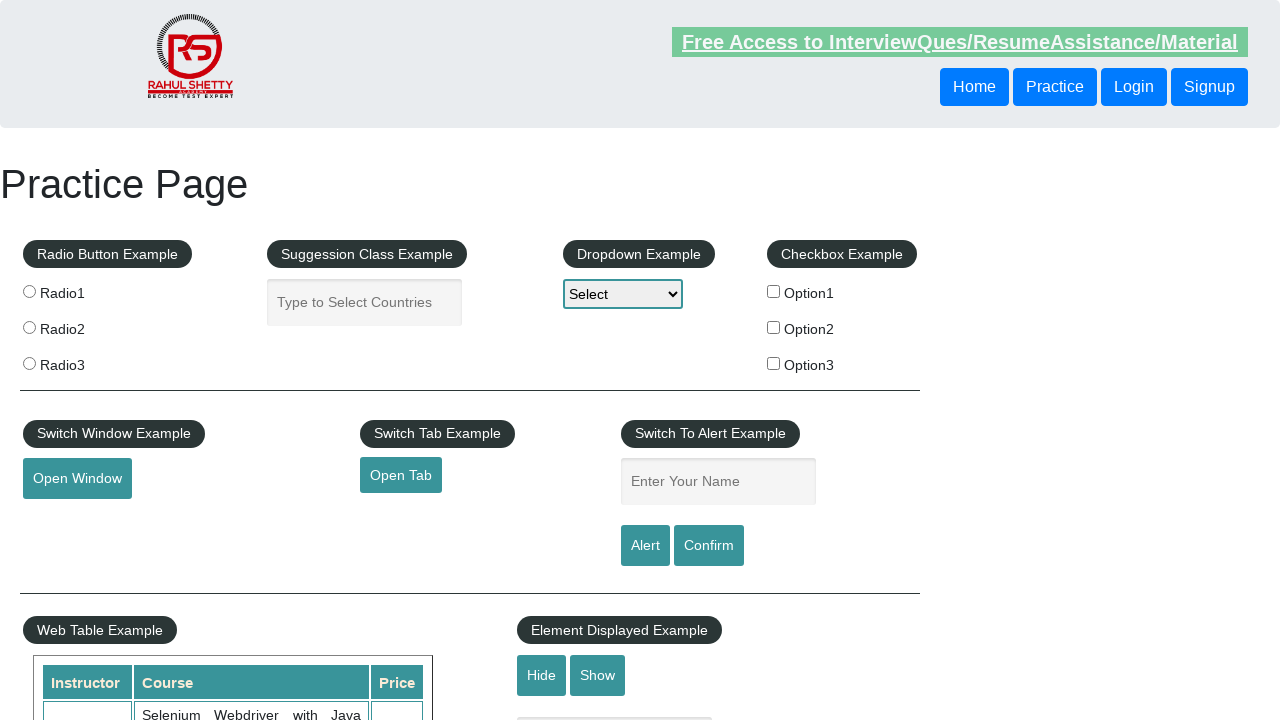

Located mouse hover element with ID 'mousehover'
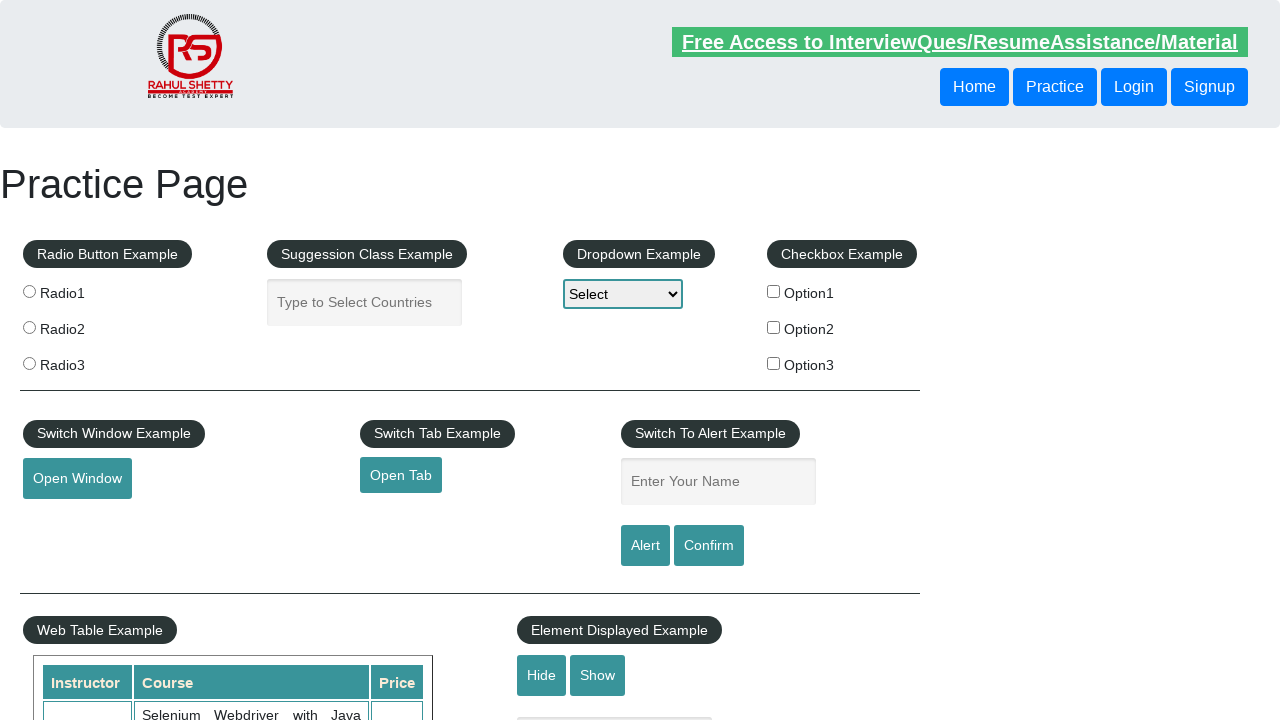

Performed mouse hover action on the element at (83, 361) on #mousehover
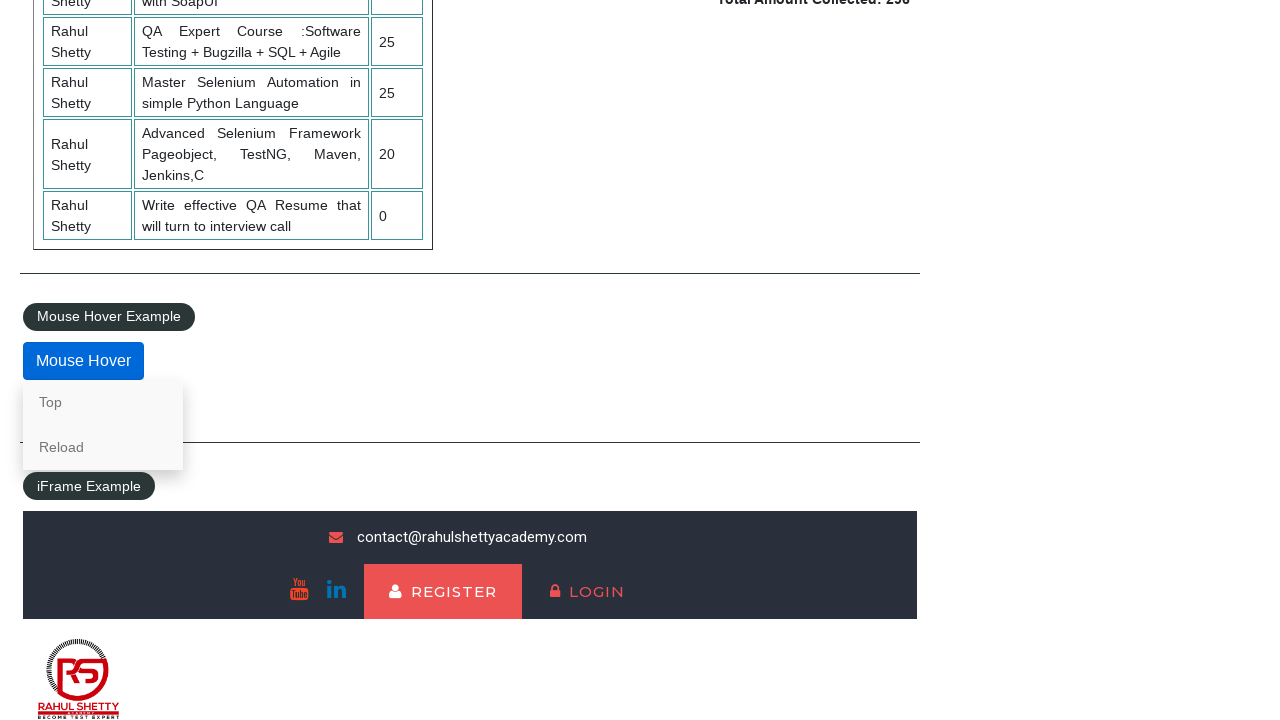

Waited 3 seconds to observe the hover effect
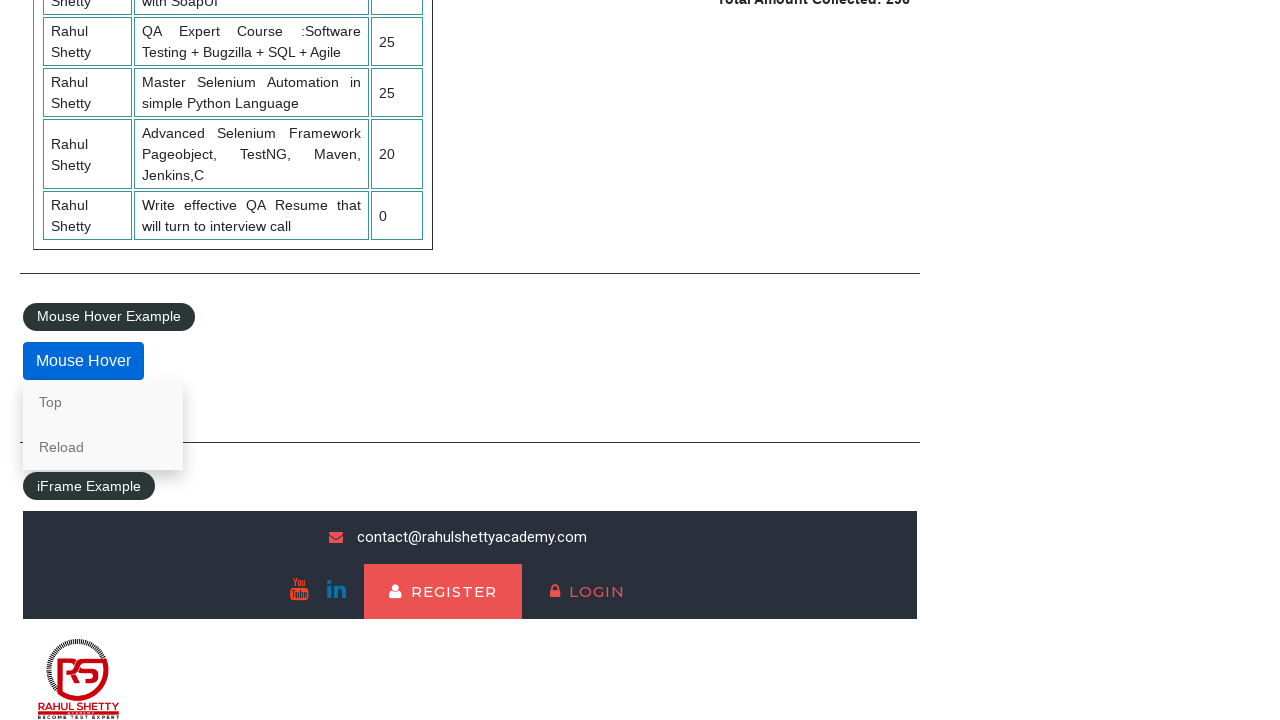

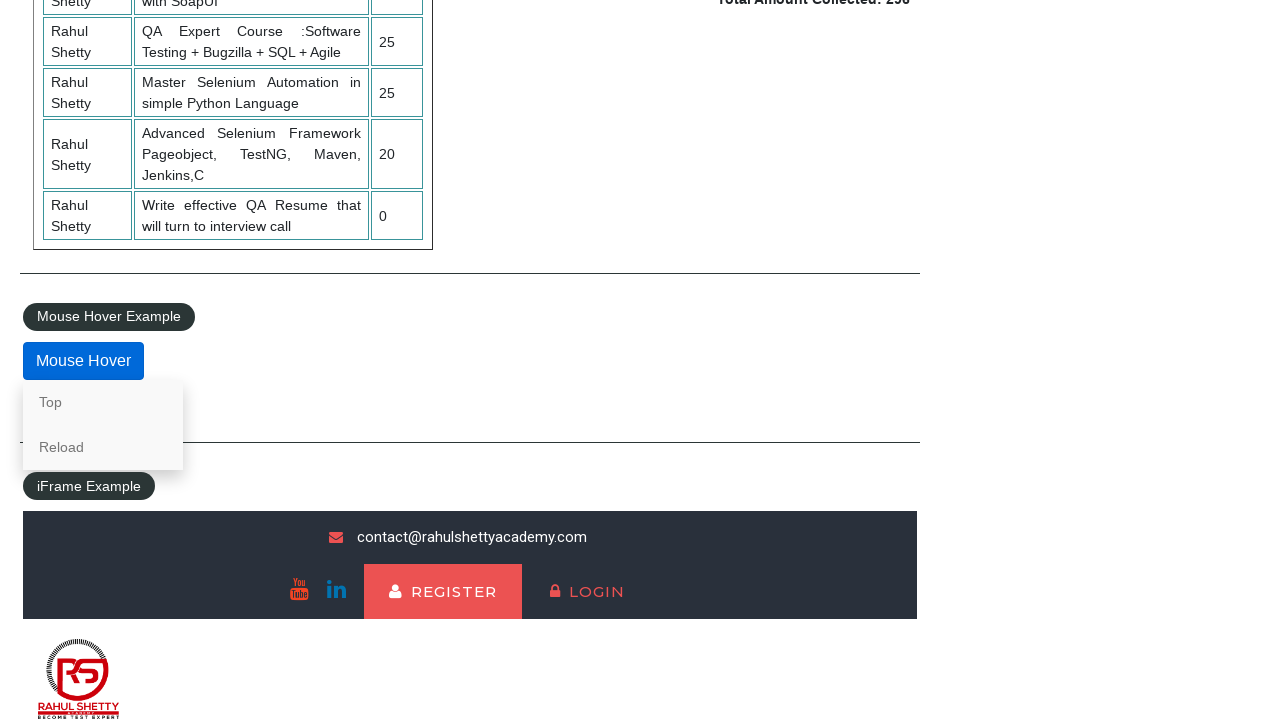